Navigates through Audible search results pages using pagination controls to verify multi-page navigation functionality

Starting URL: https://www.audible.com/search

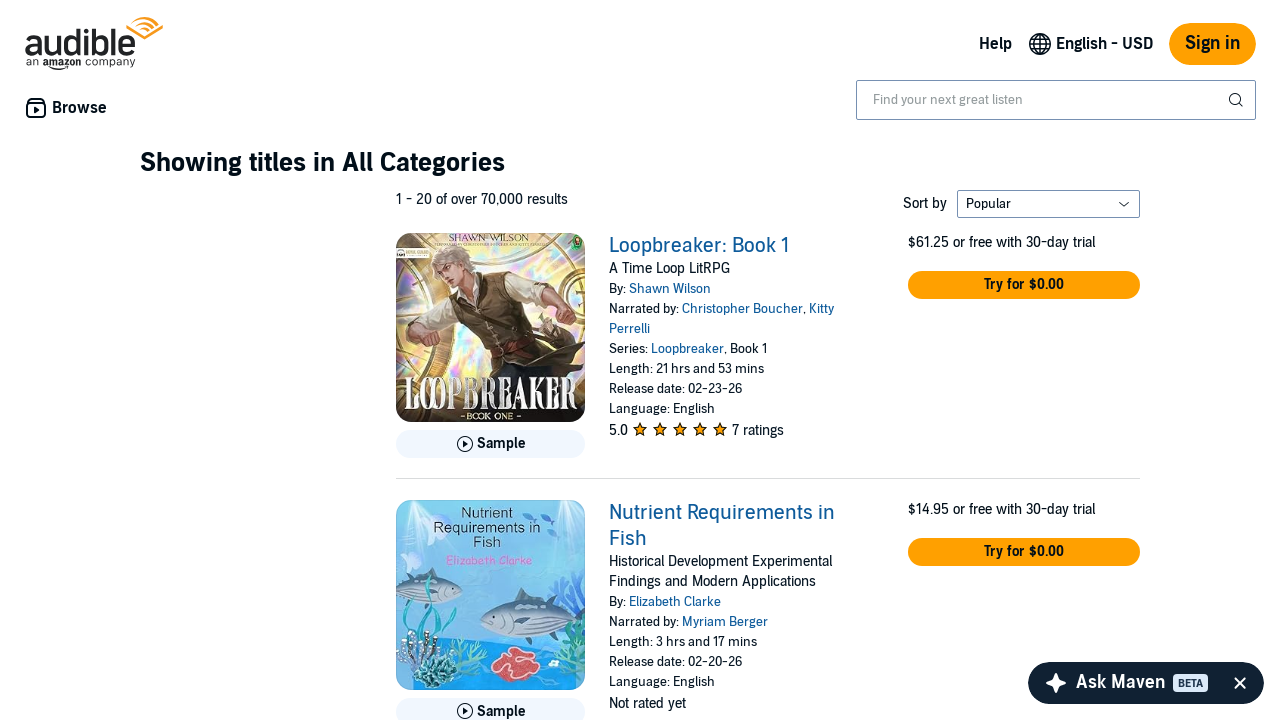

Waited for pagination elements to load
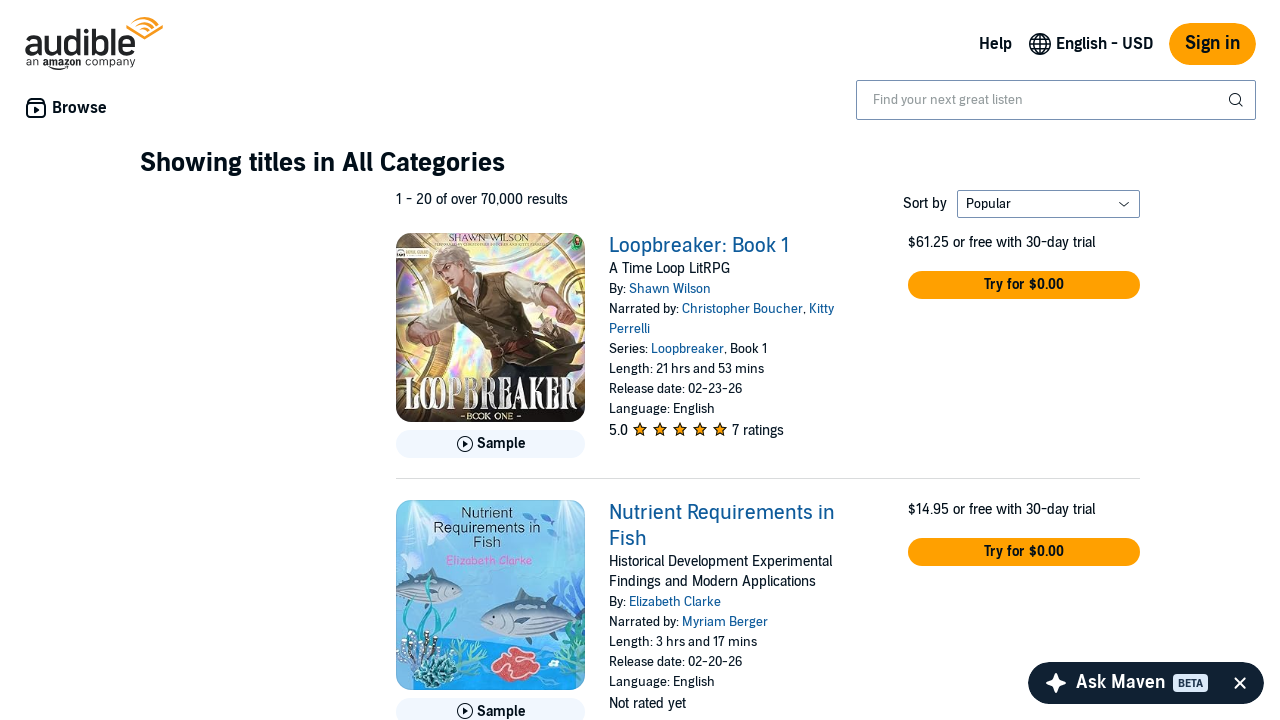

Located pagination element
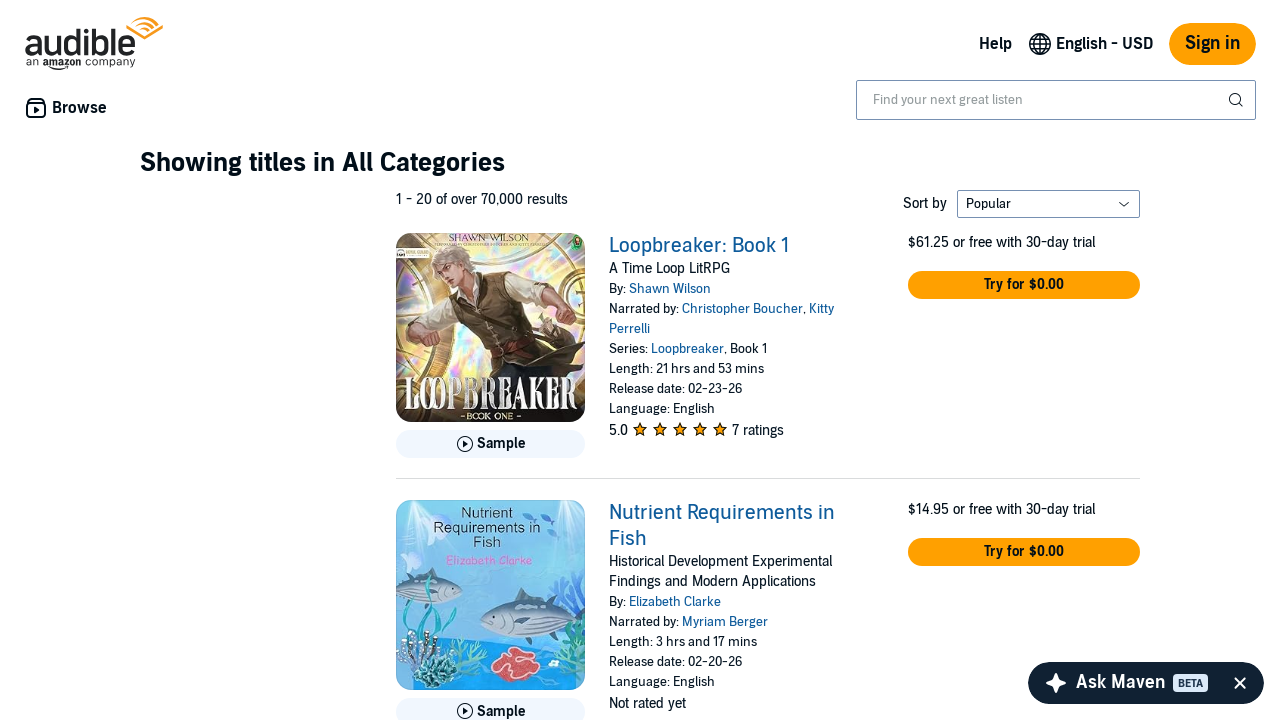

Retrieved all pagination list items
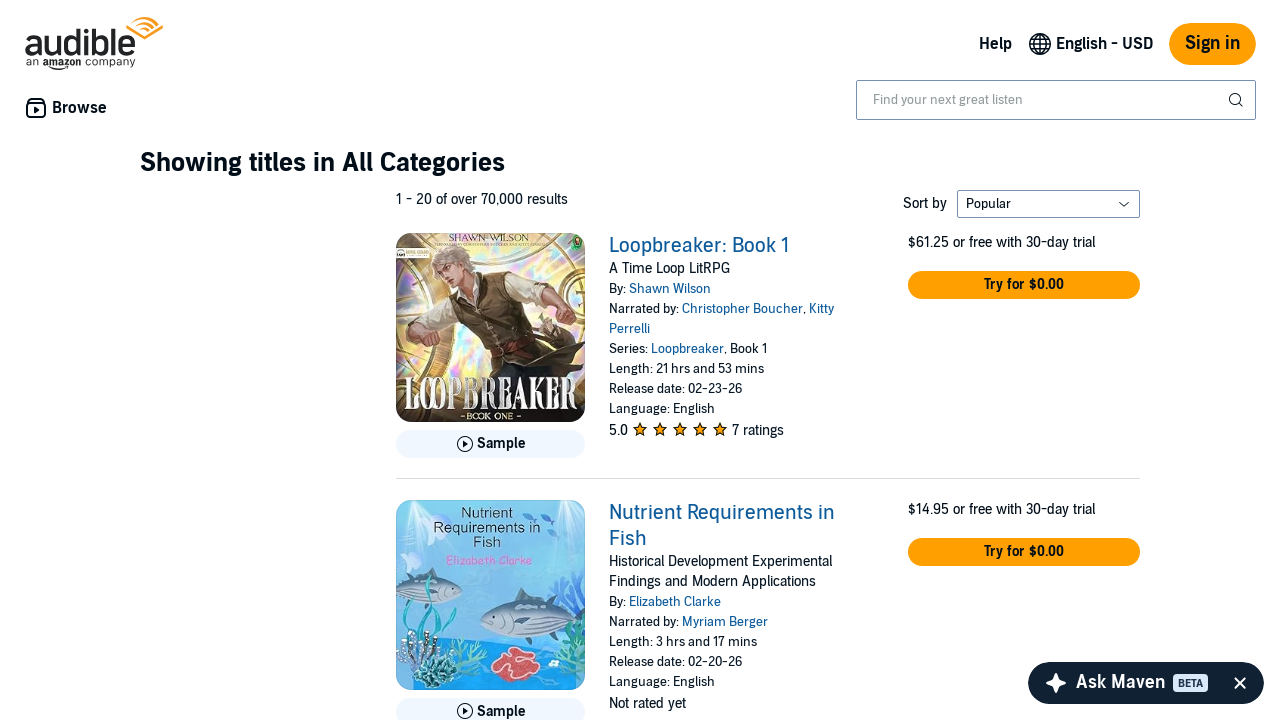

Extracted last page number from pagination
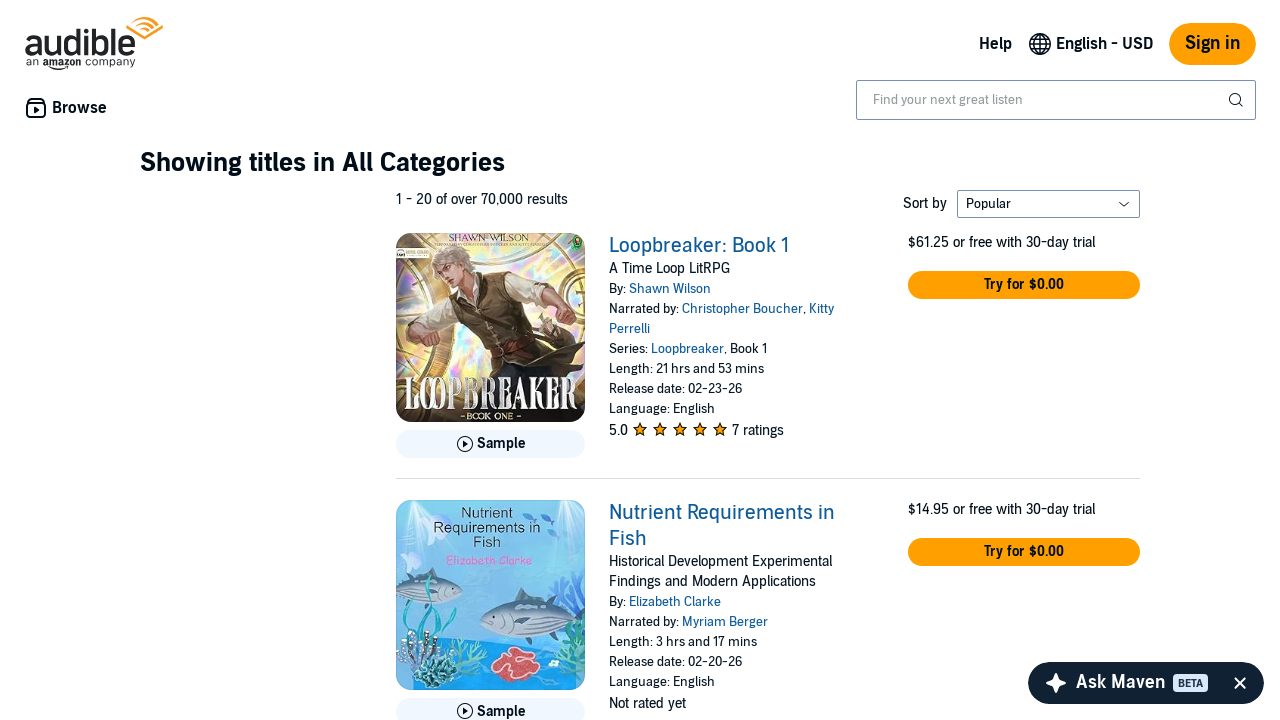

Determined total pages available: 25
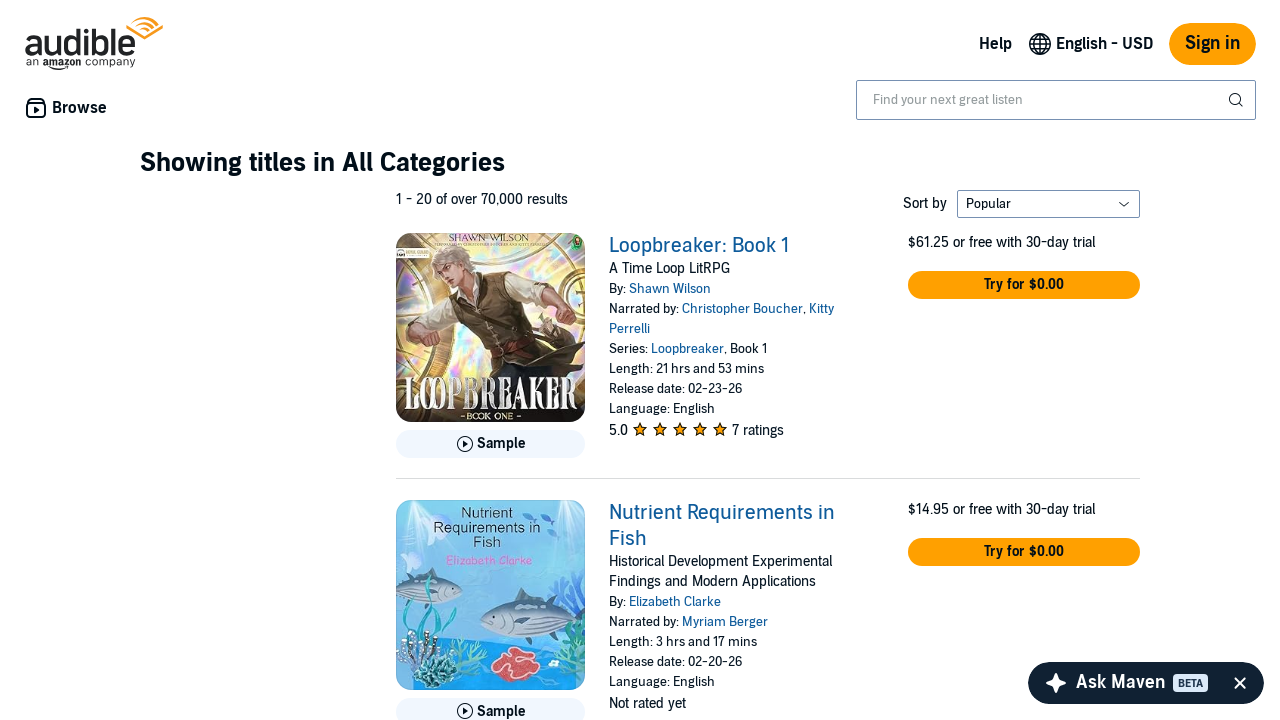

Set maximum pages to test: 3
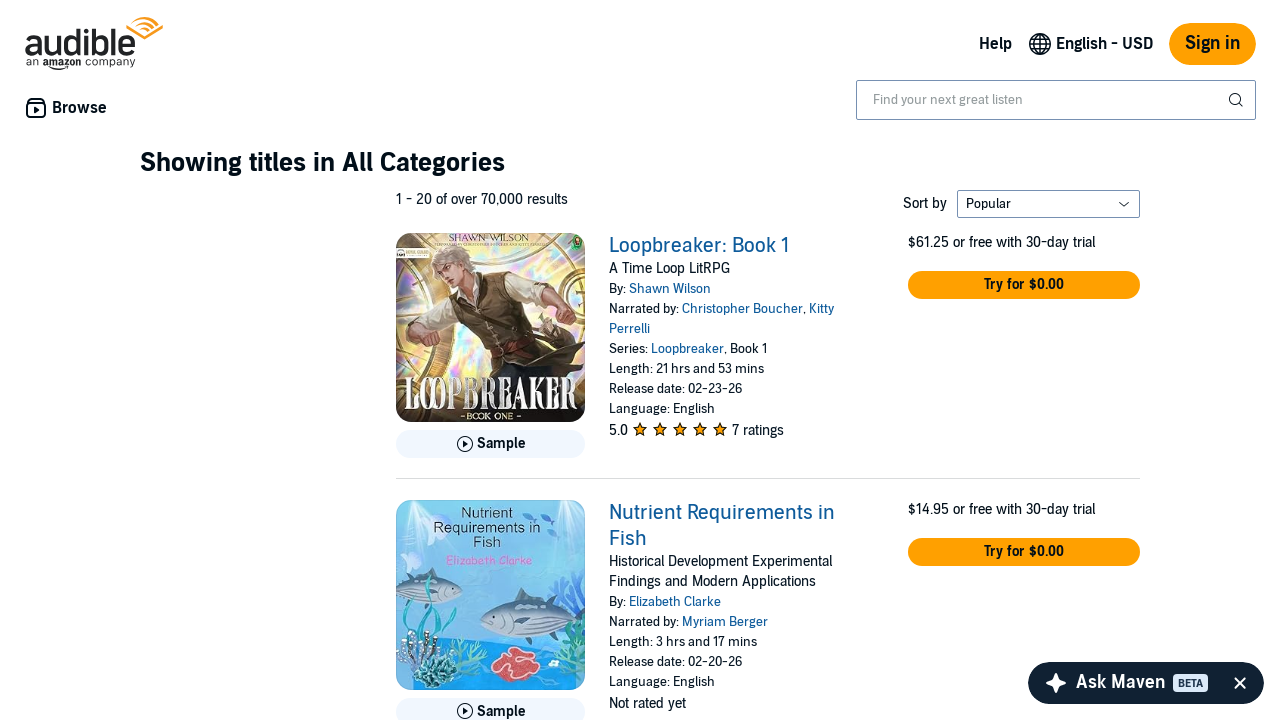

Waited for products to load on page 1
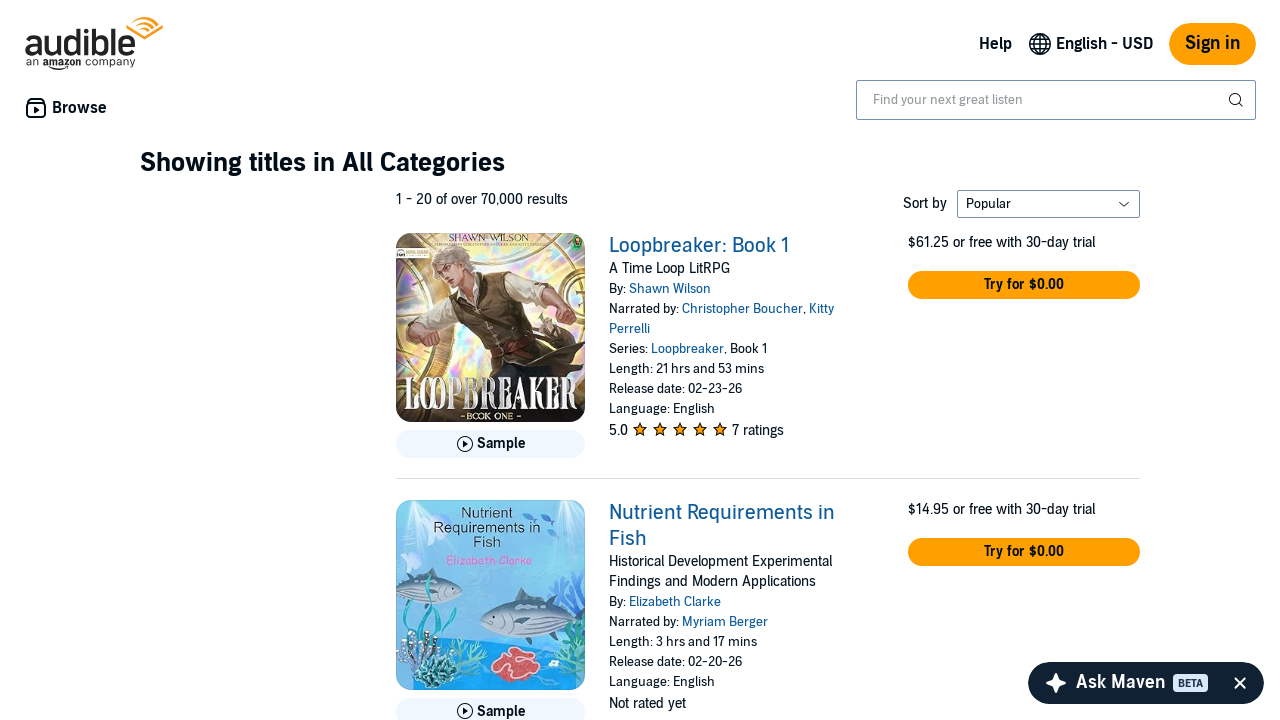

Retrieved 20 product items from current page
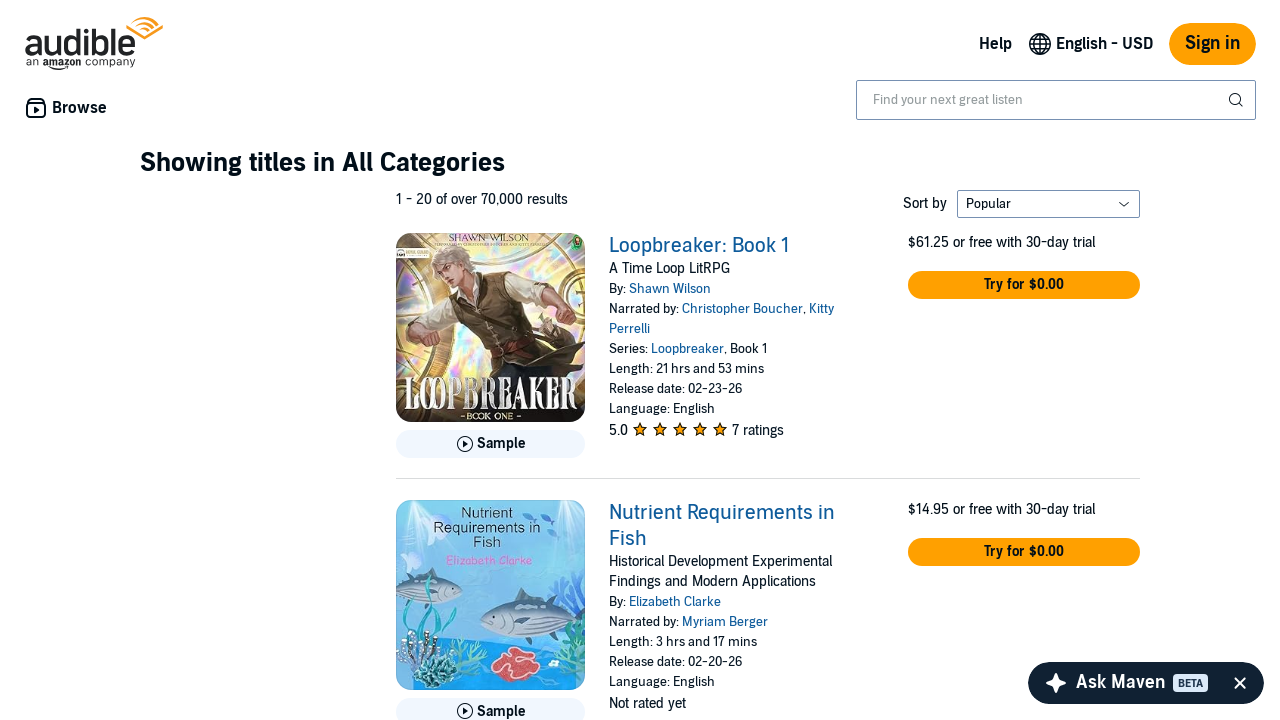

Located next page button
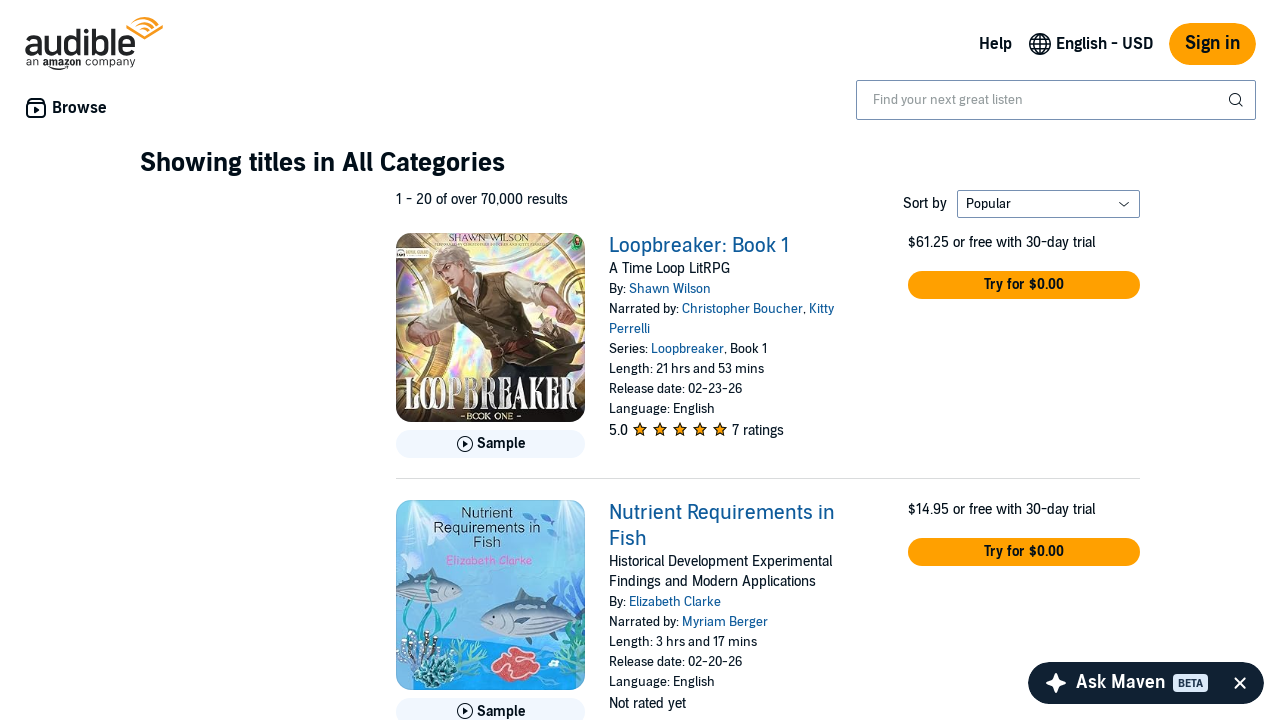

Clicked next page button to navigate from page 1 to 2 at (1124, 361) on span.nextButton >> nth=0
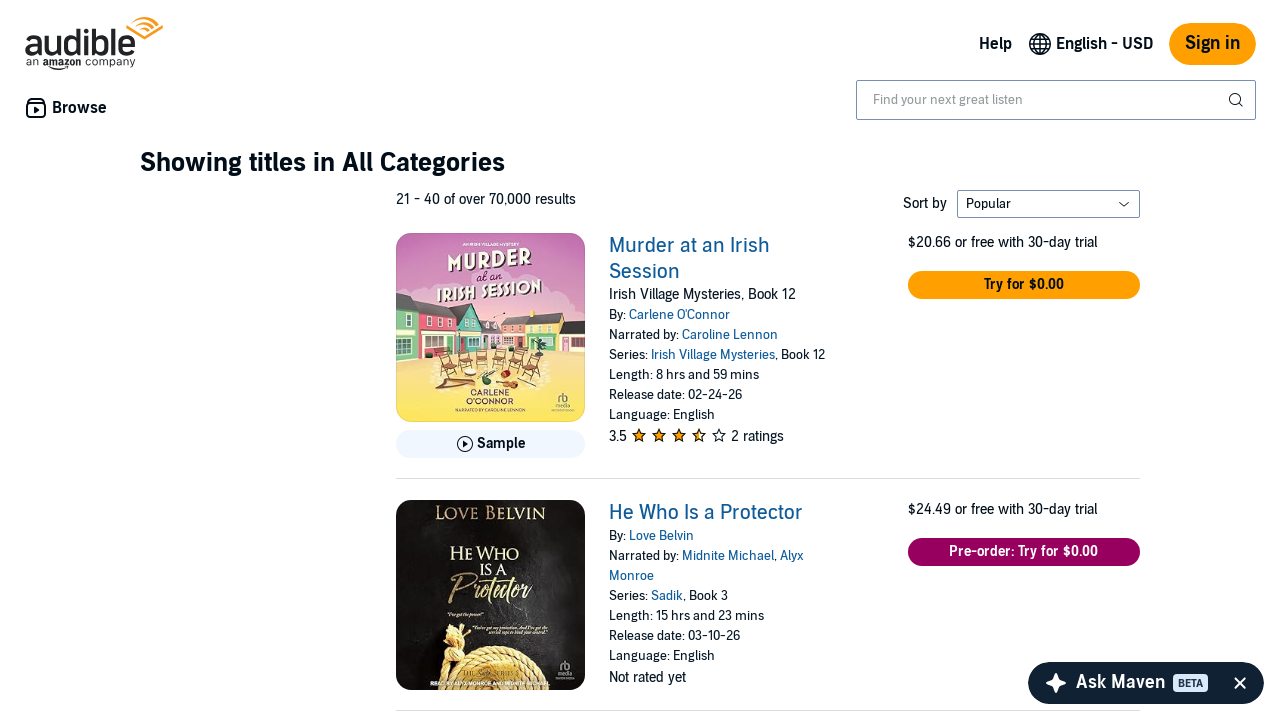

Waited for page to load after pagination navigation
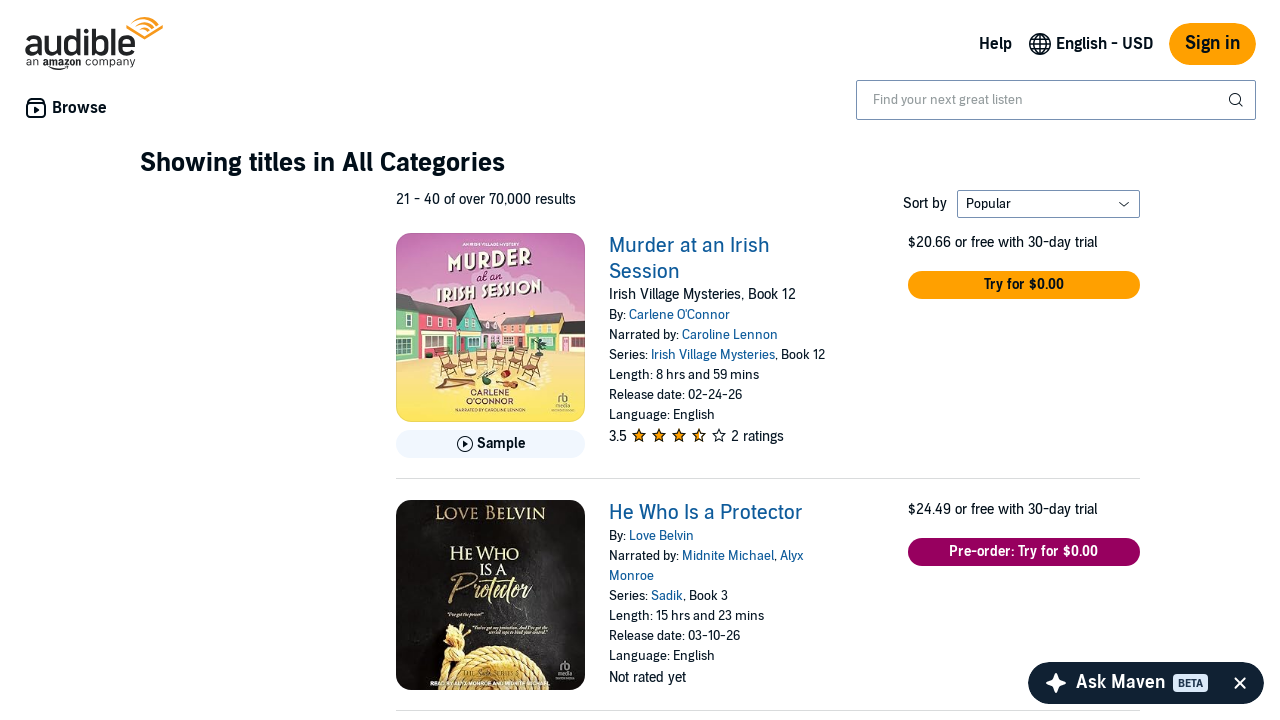

Waited for products to load on page 2
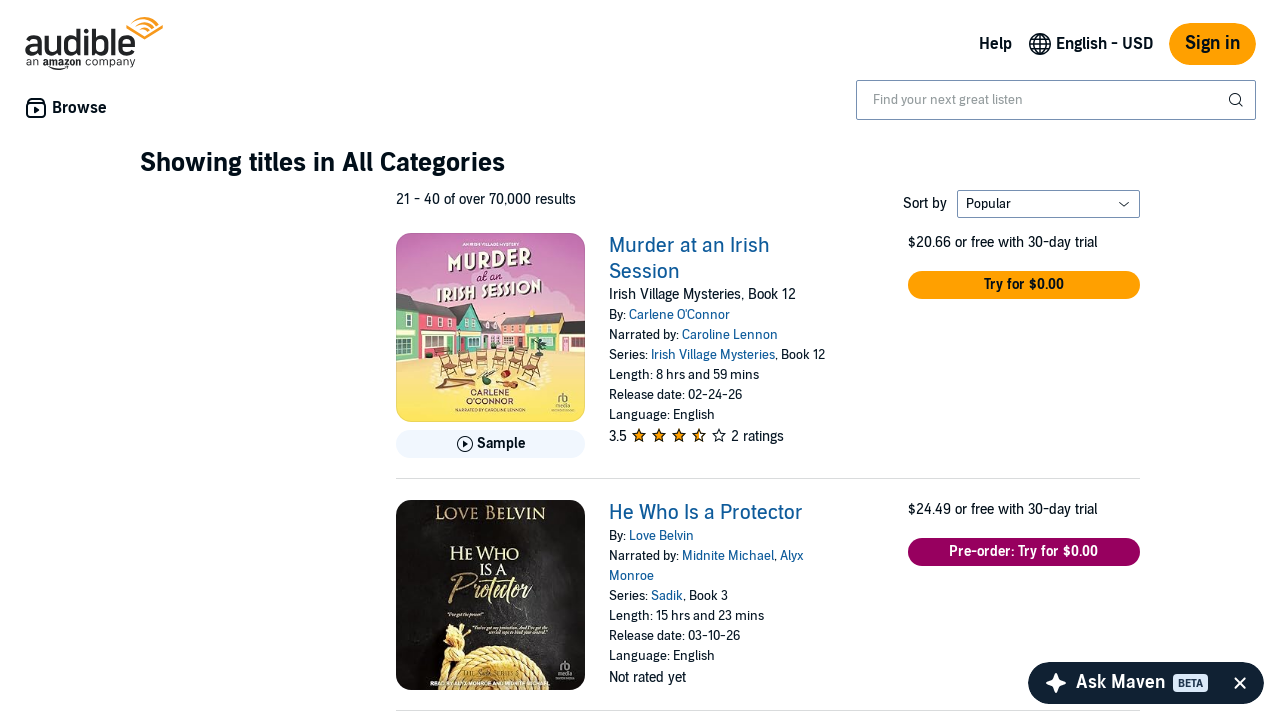

Retrieved 20 product items from current page
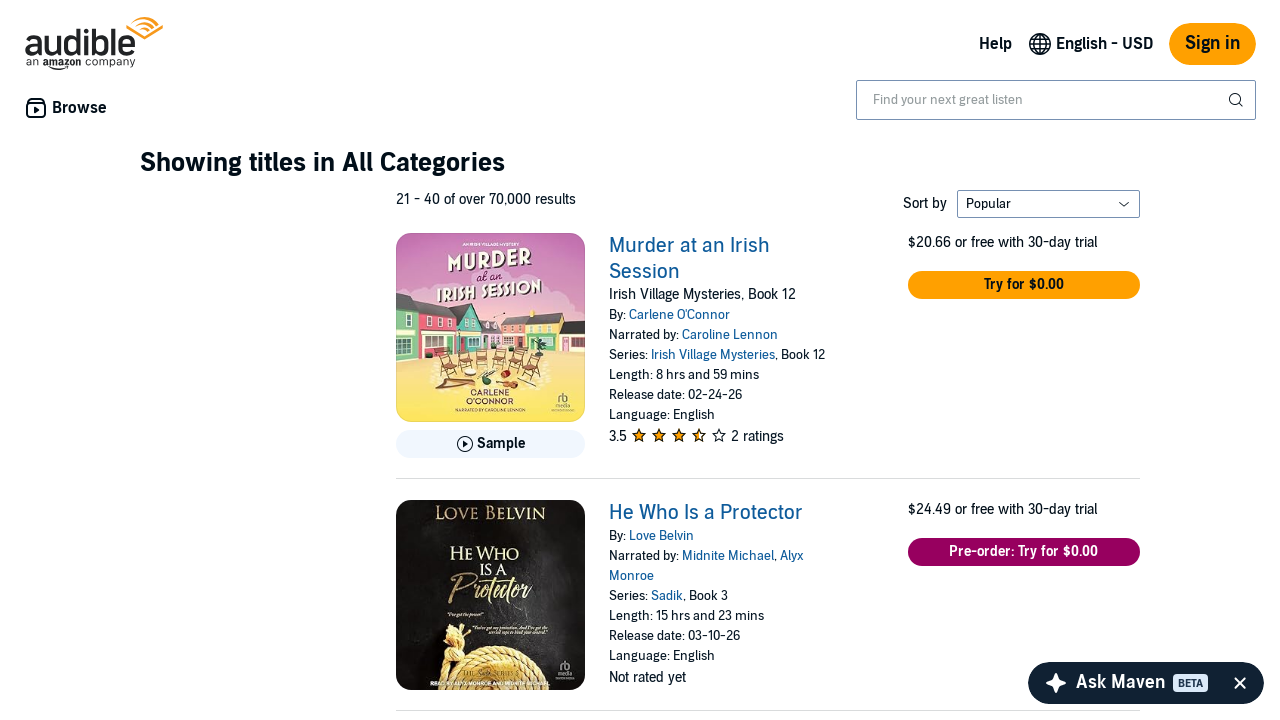

Located next page button
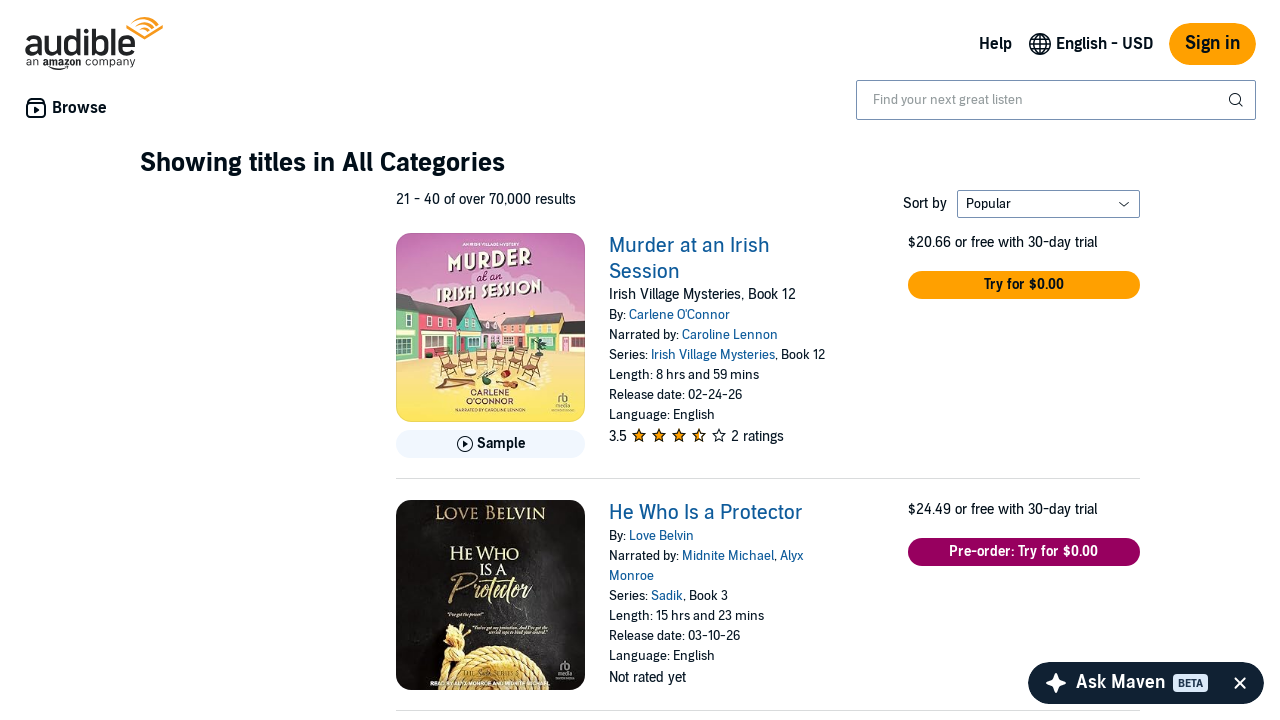

Clicked next page button to navigate from page 2 to 3 at (1124, 361) on span.nextButton >> nth=0
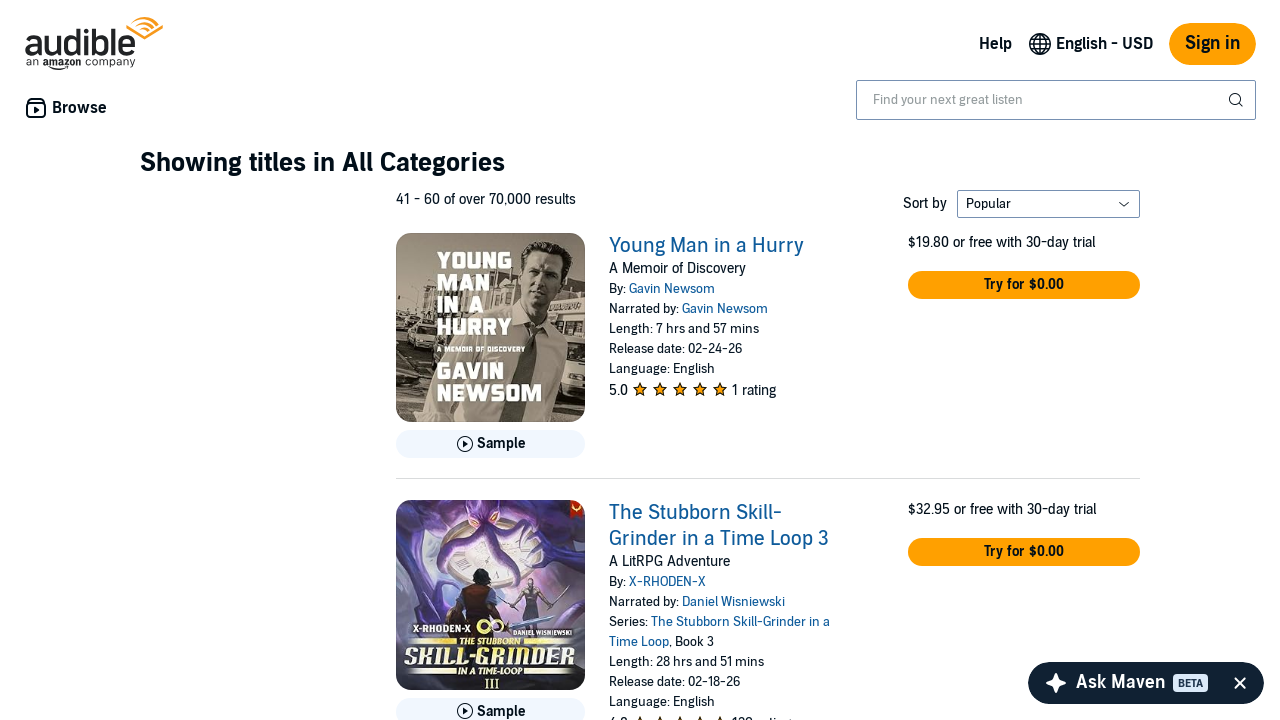

Waited for page to load after pagination navigation
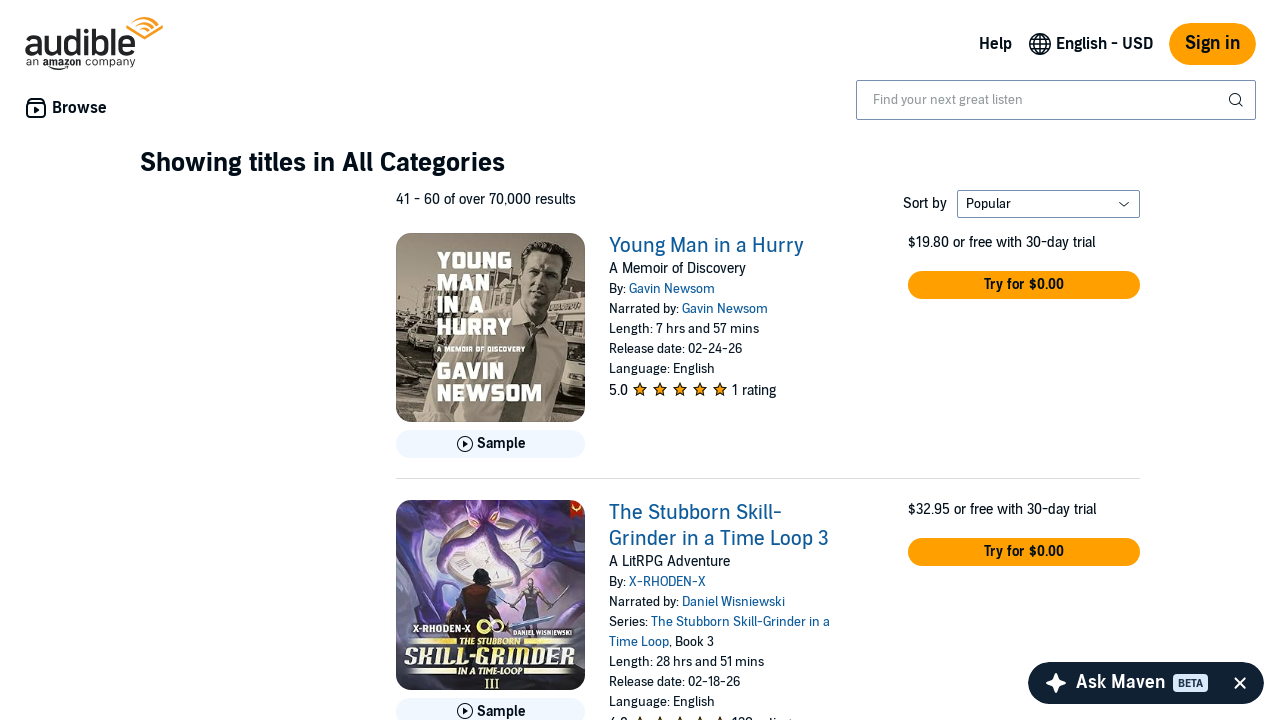

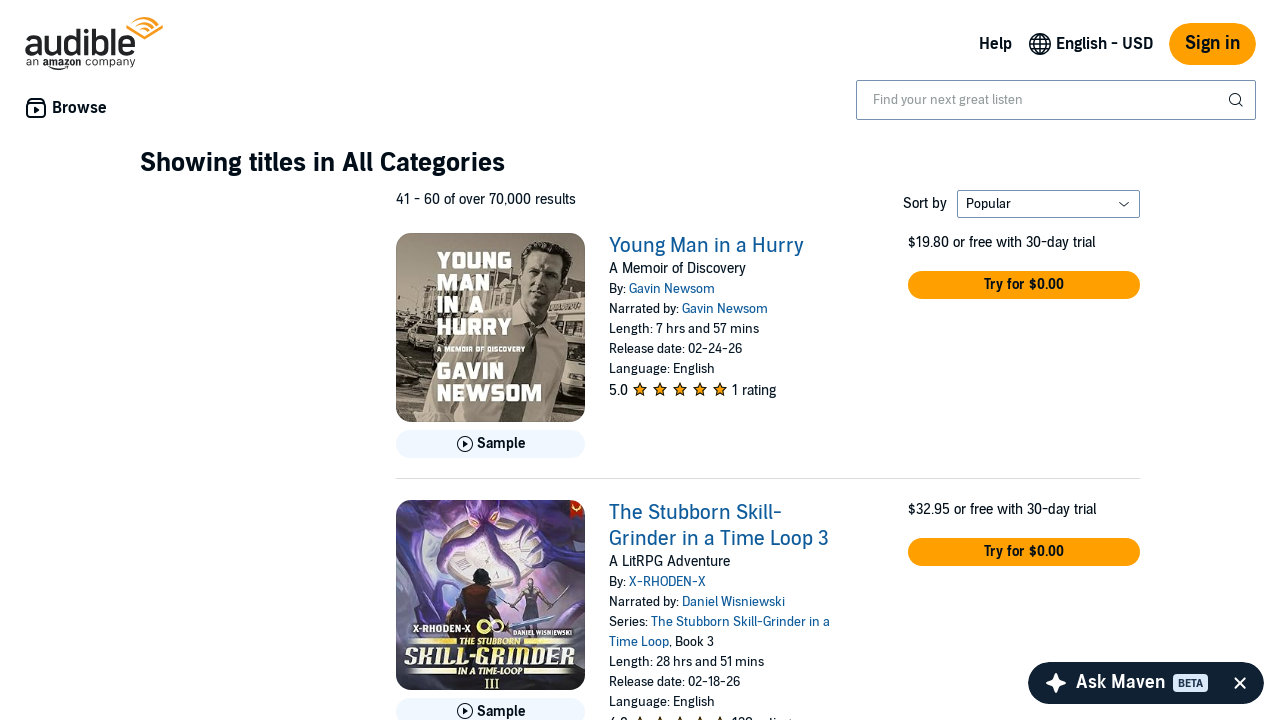